Tests jQuery UI sortable functionality by reversing the order of sortable items using drag and drop

Starting URL: https://jqueryui.com/sortable/

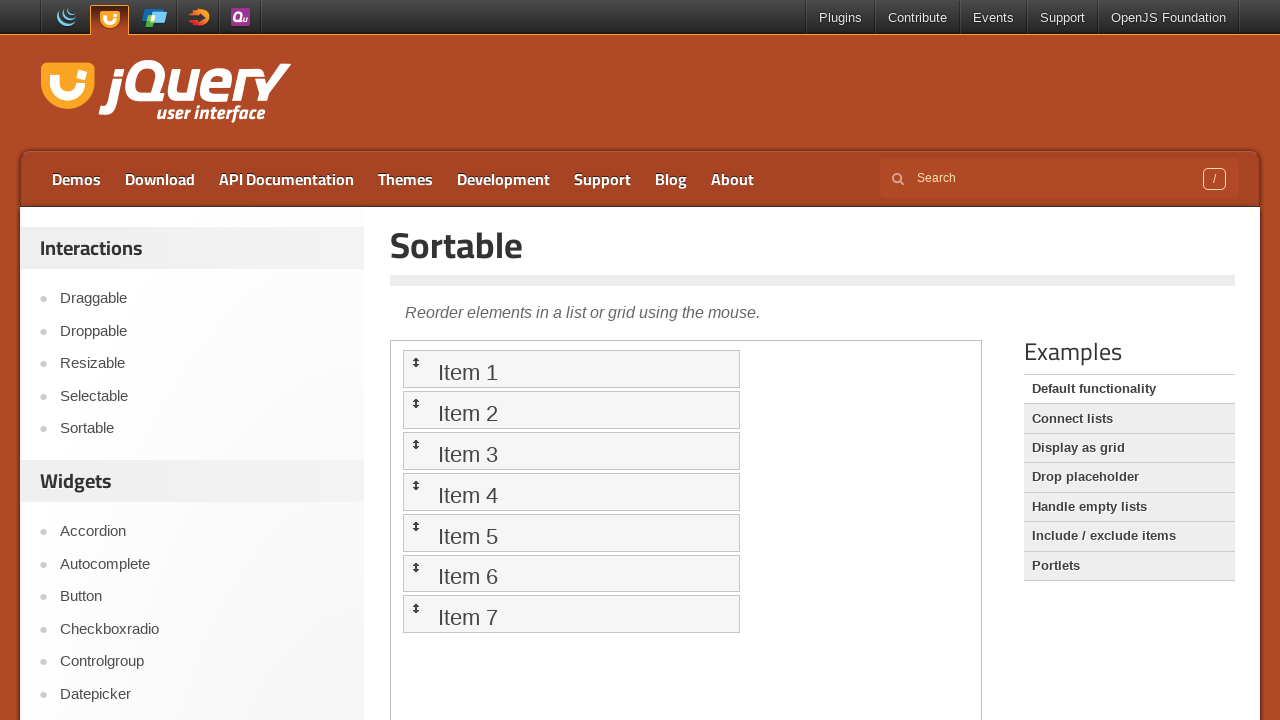

Located demo iframe
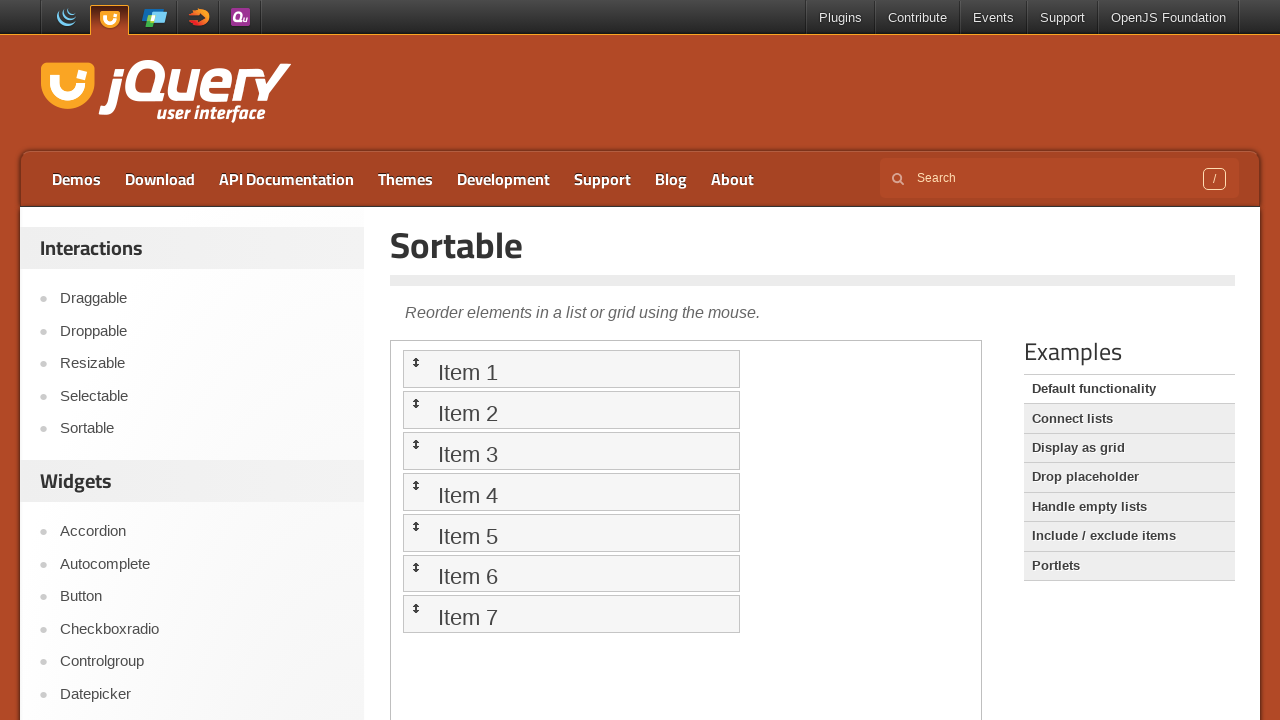

Located all sortable items
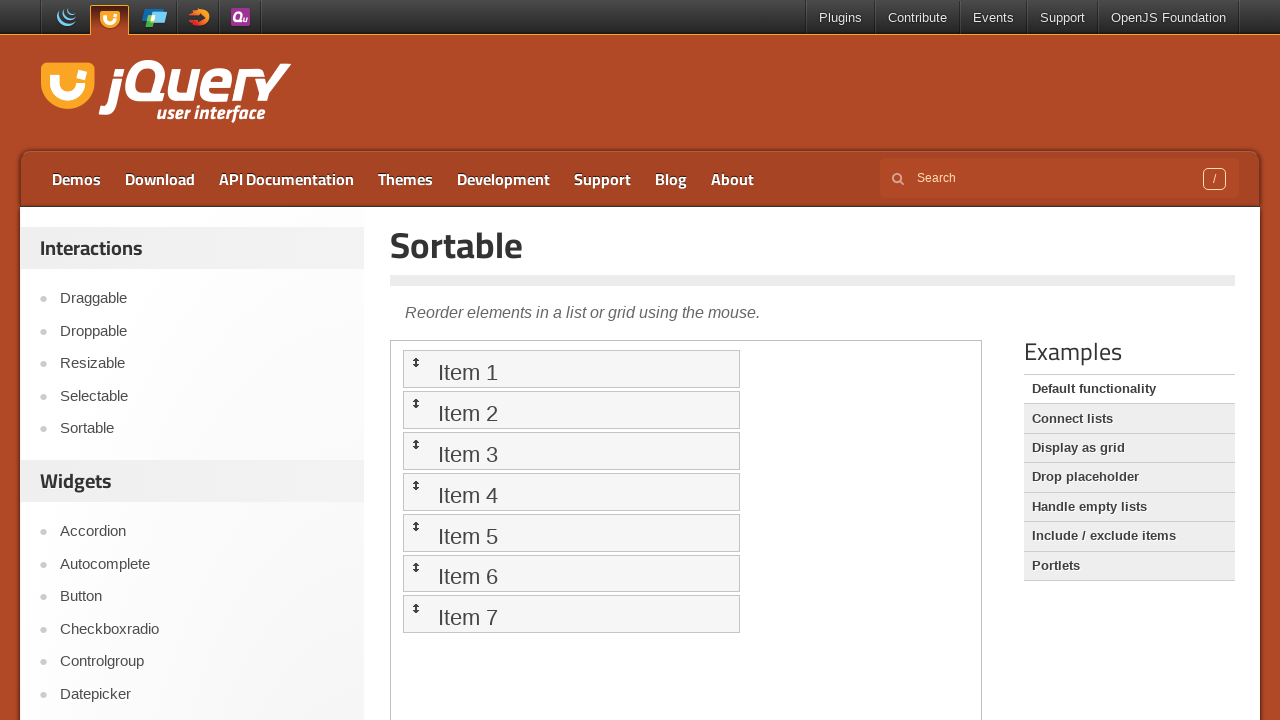

Counted 7 sortable items
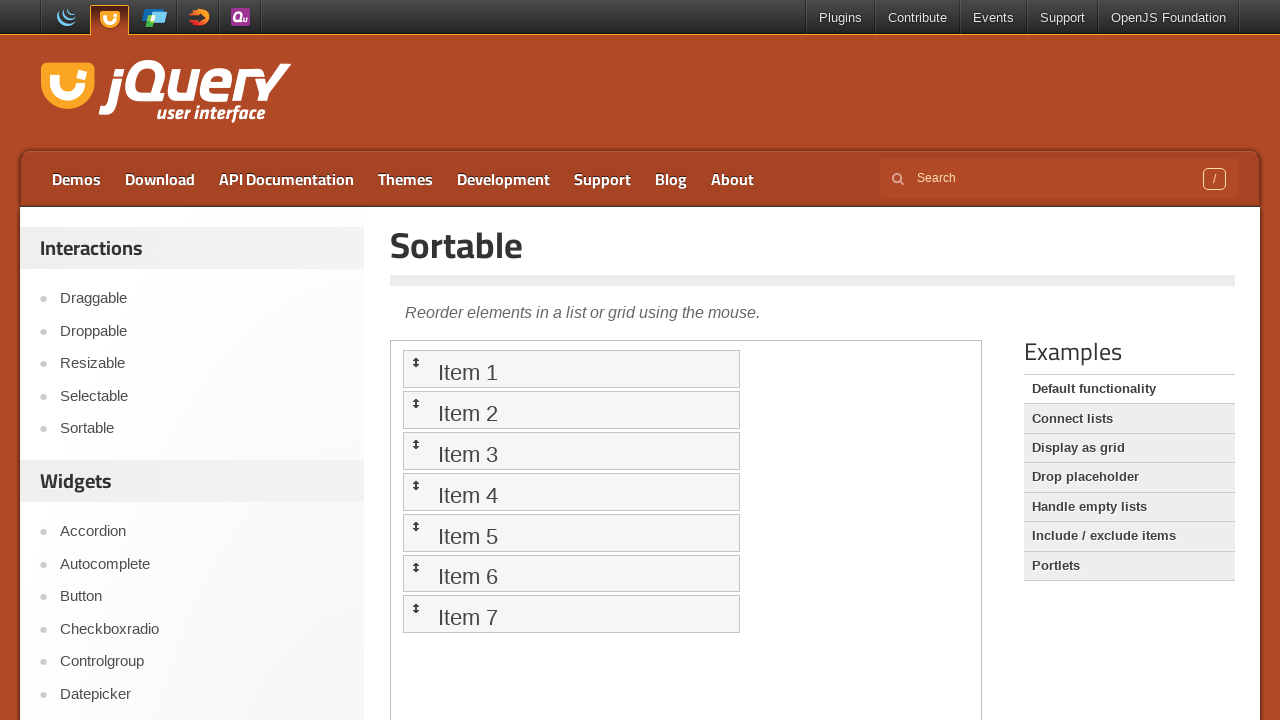

Selected item at position 6 as source for drag and drop
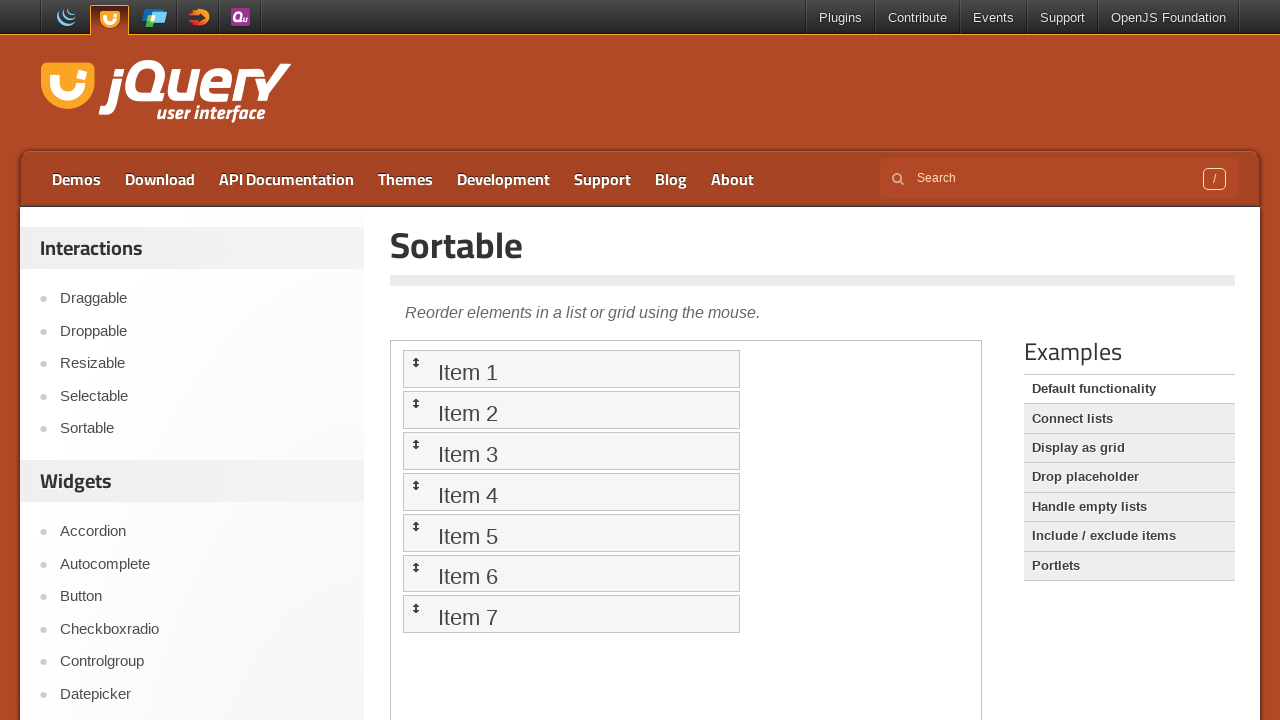

Dragged item from position 6 to position 0 at (571, 369)
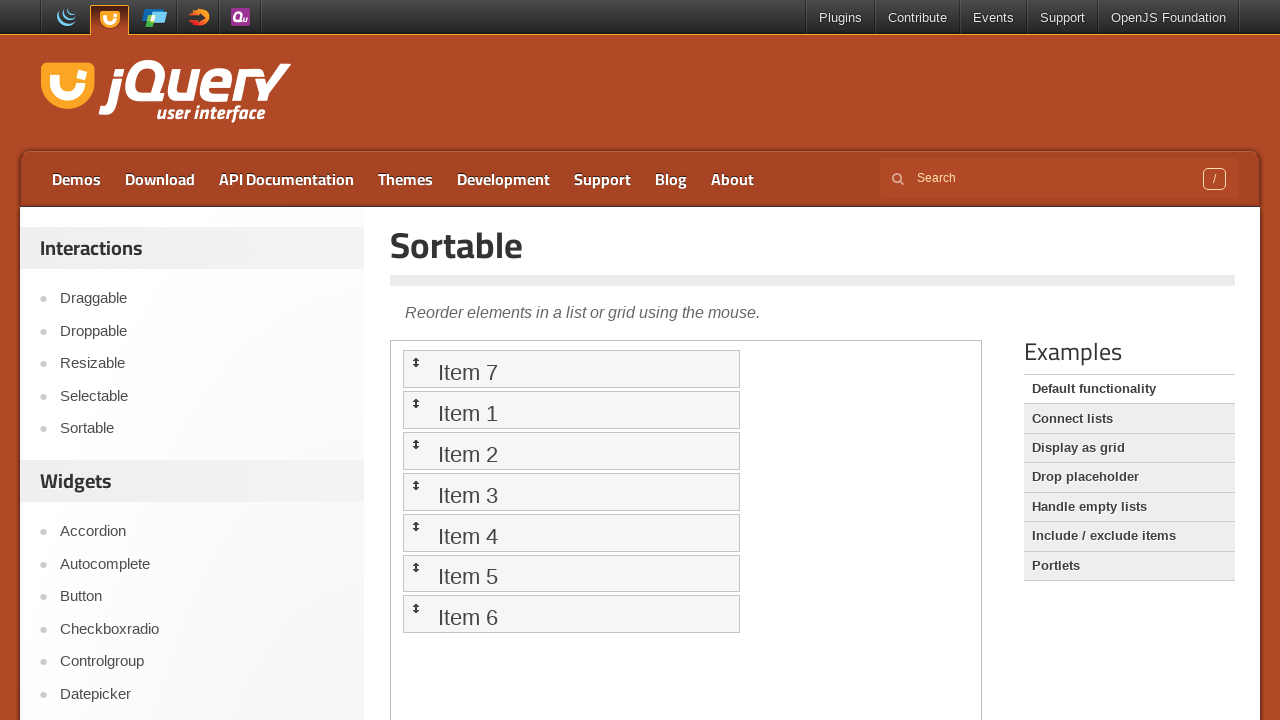

Waited 100ms for drag and drop action to complete
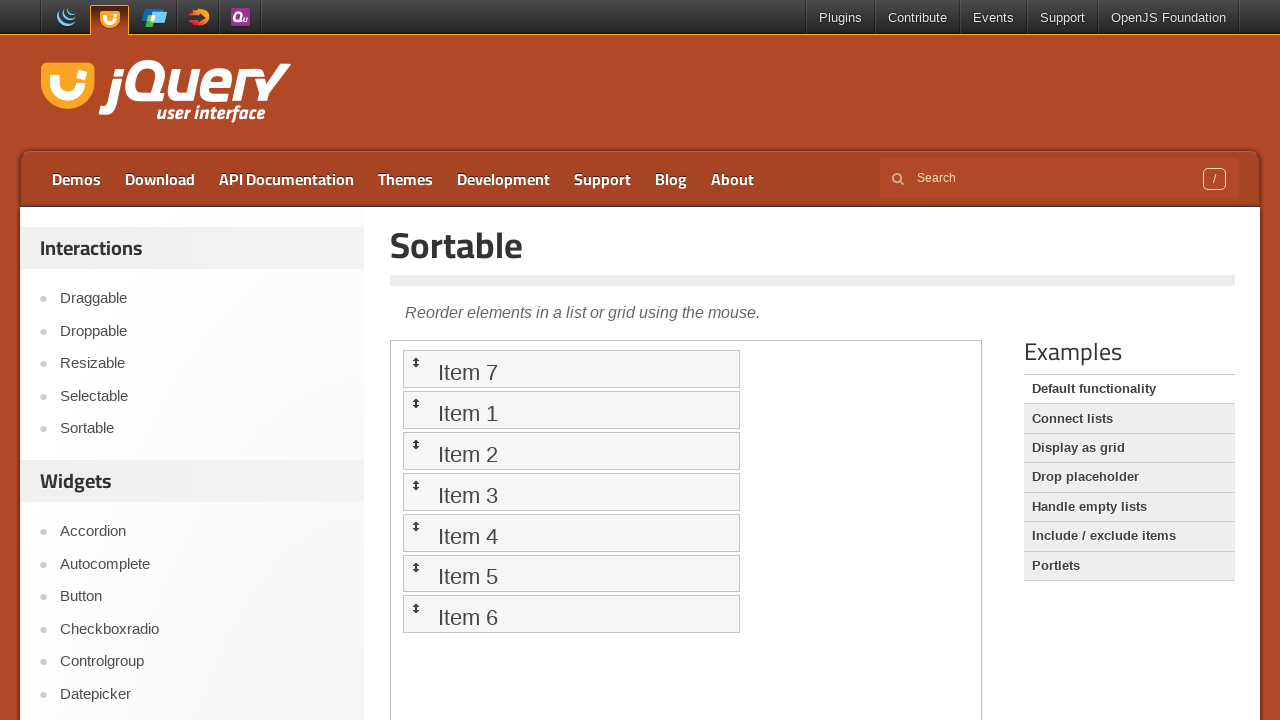

Selected item at position 5 as source for drag and drop
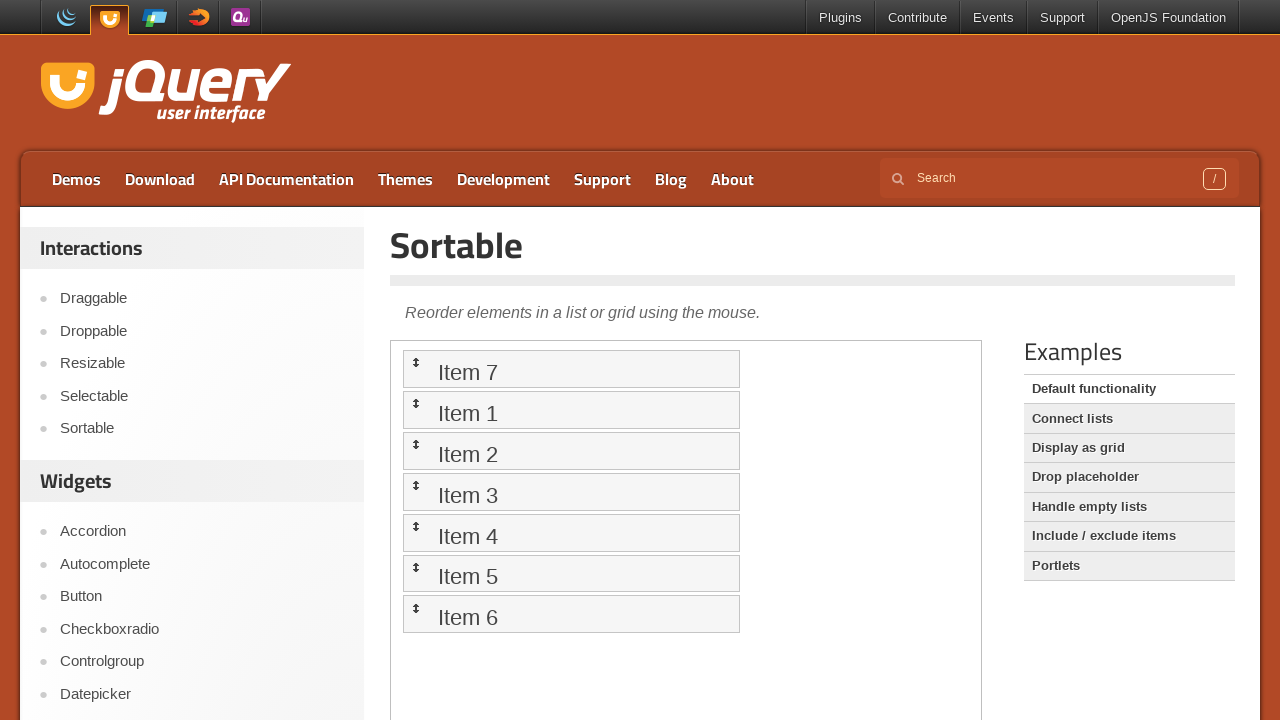

Dragged item from position 5 to position 0 at (571, 369)
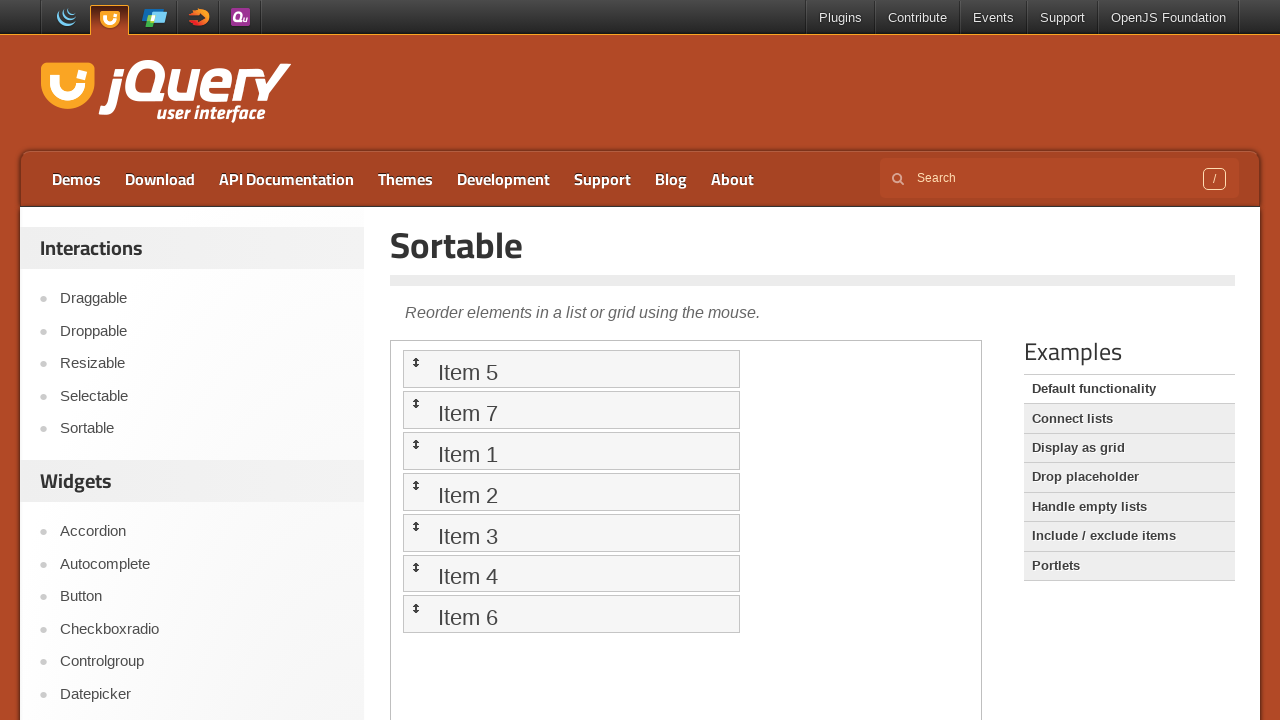

Waited 100ms for drag and drop action to complete
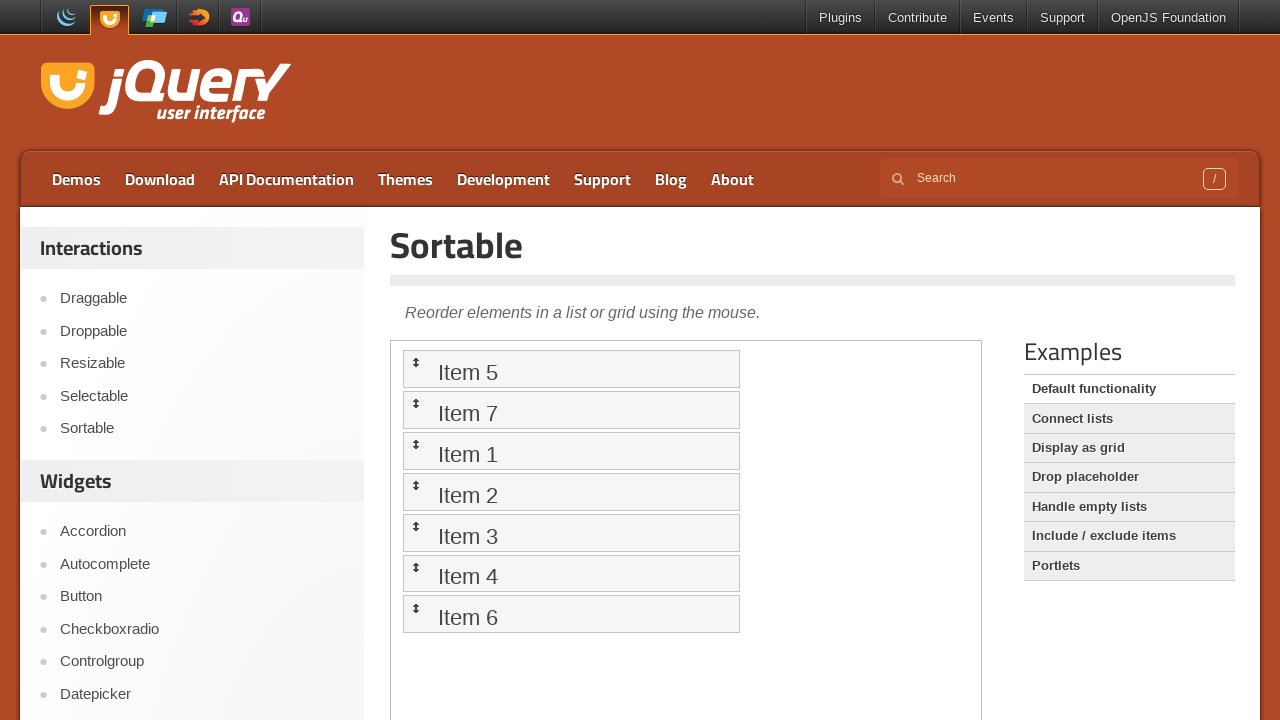

Selected item at position 4 as source for drag and drop
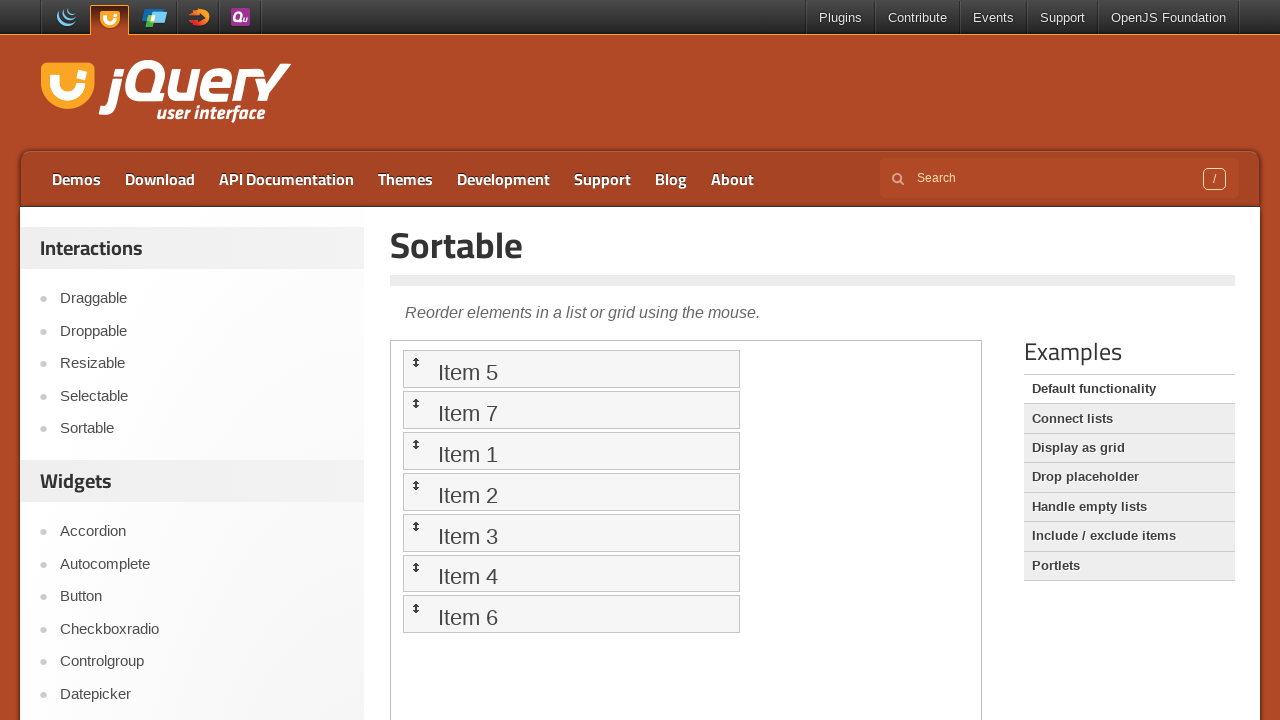

Dragged item from position 4 to position 0 at (571, 369)
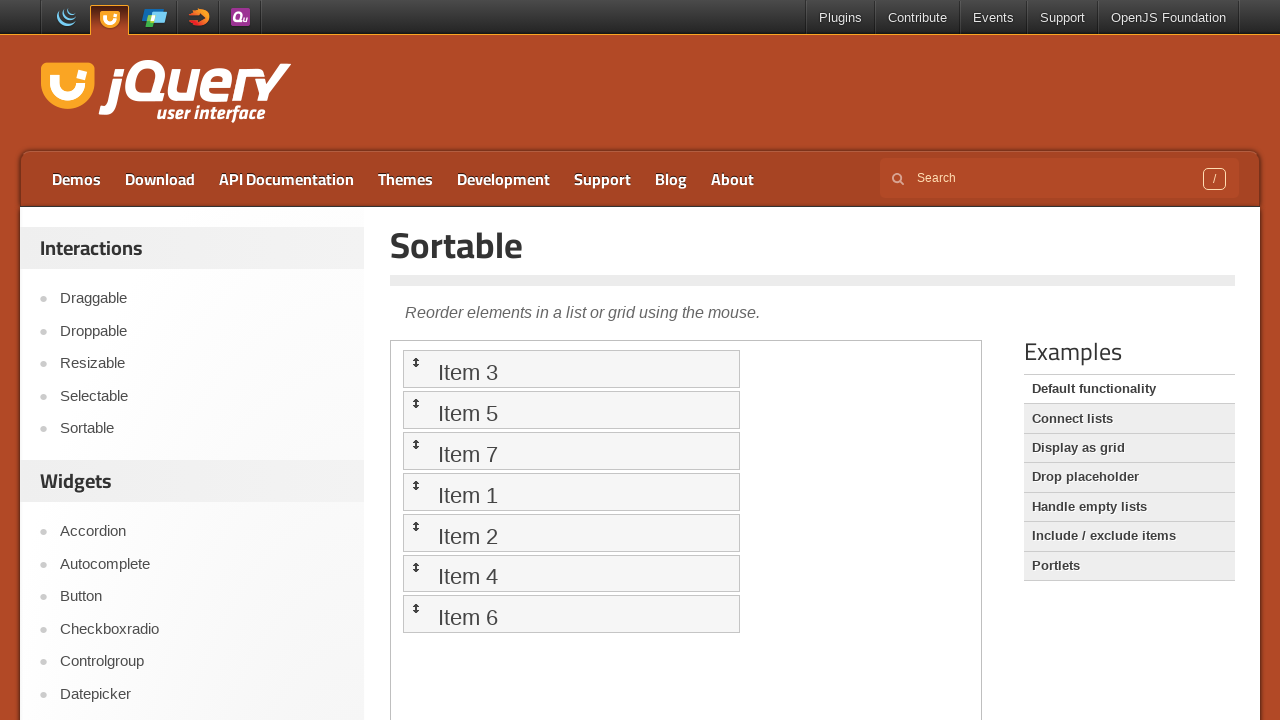

Waited 100ms for drag and drop action to complete
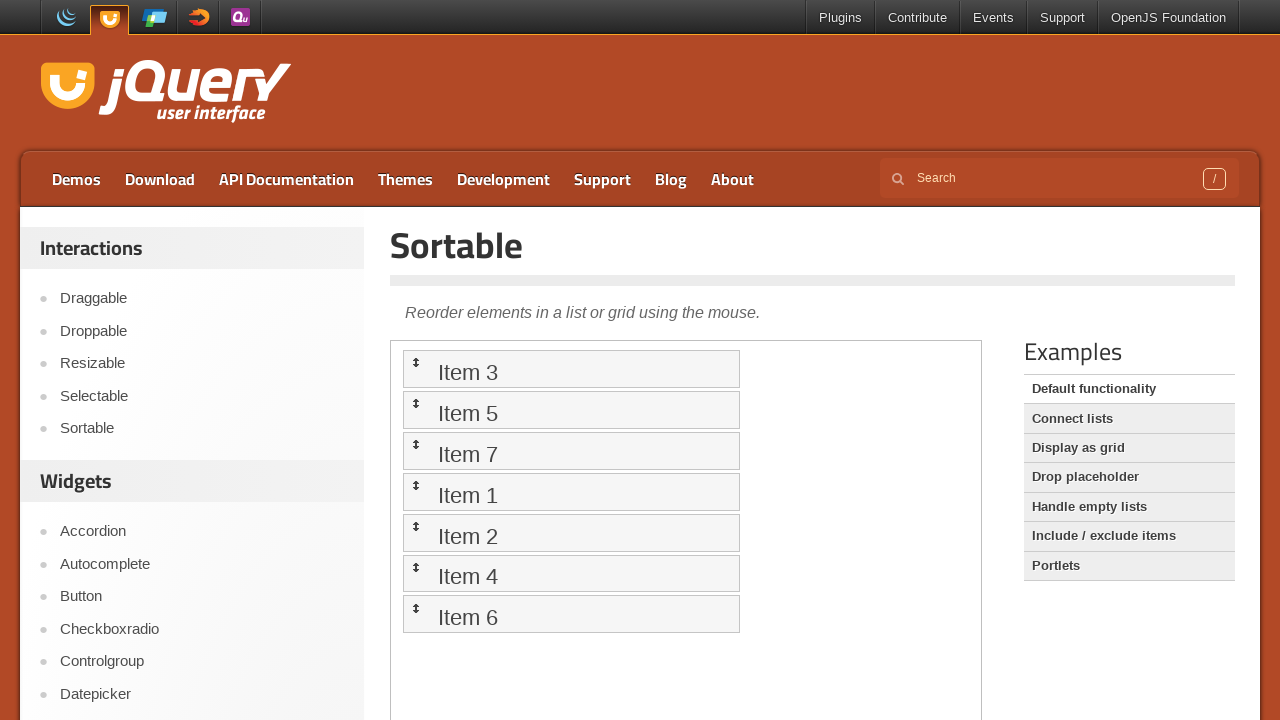

Selected item at position 3 as source for drag and drop
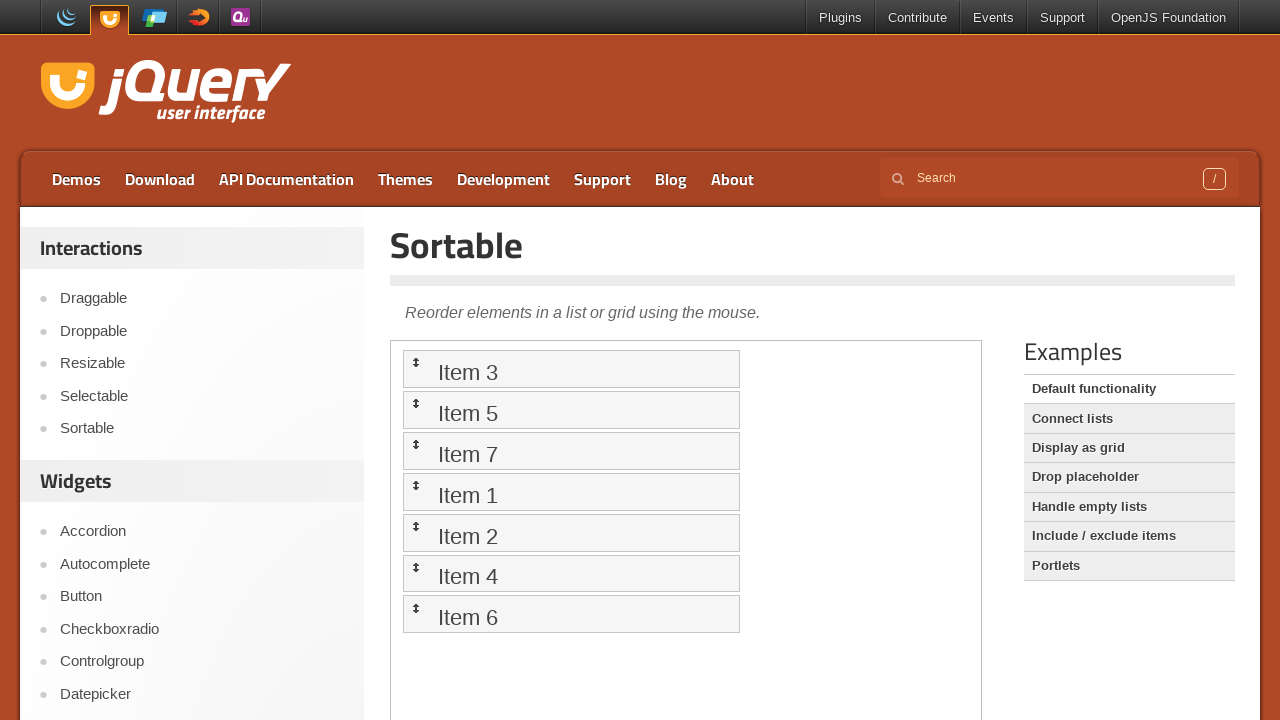

Dragged item from position 3 to position 0 at (571, 369)
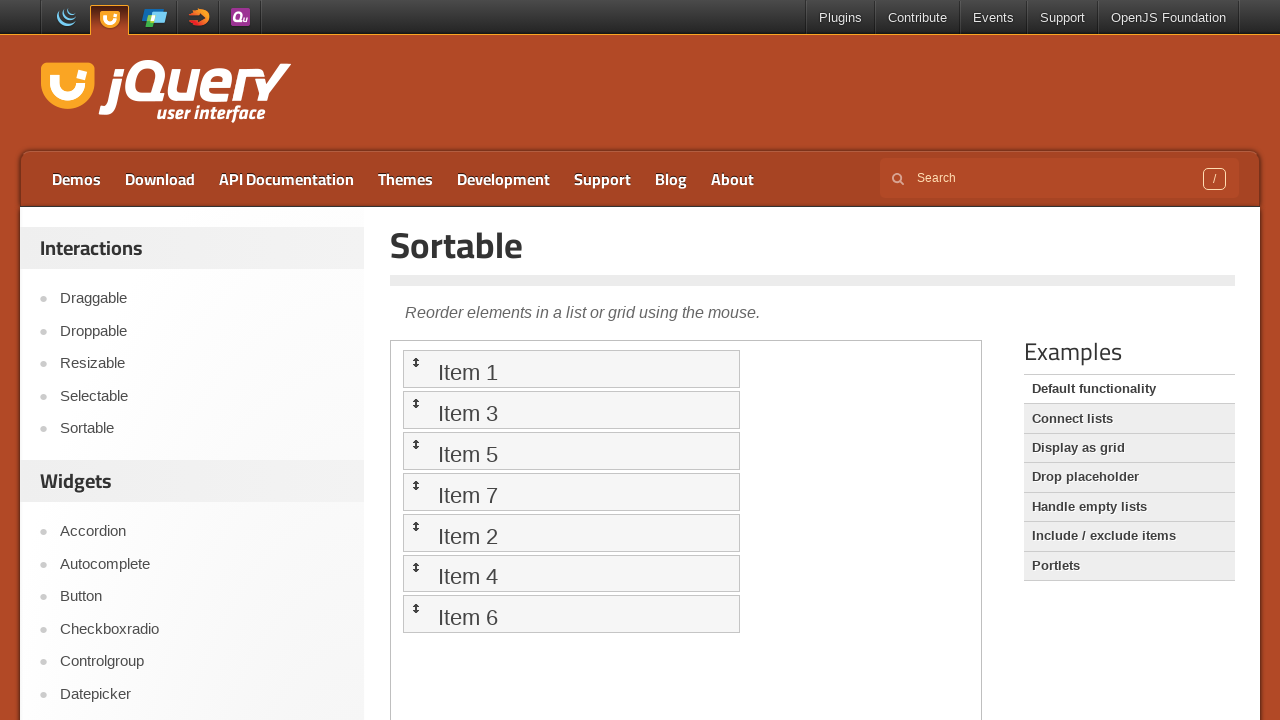

Waited 100ms for drag and drop action to complete
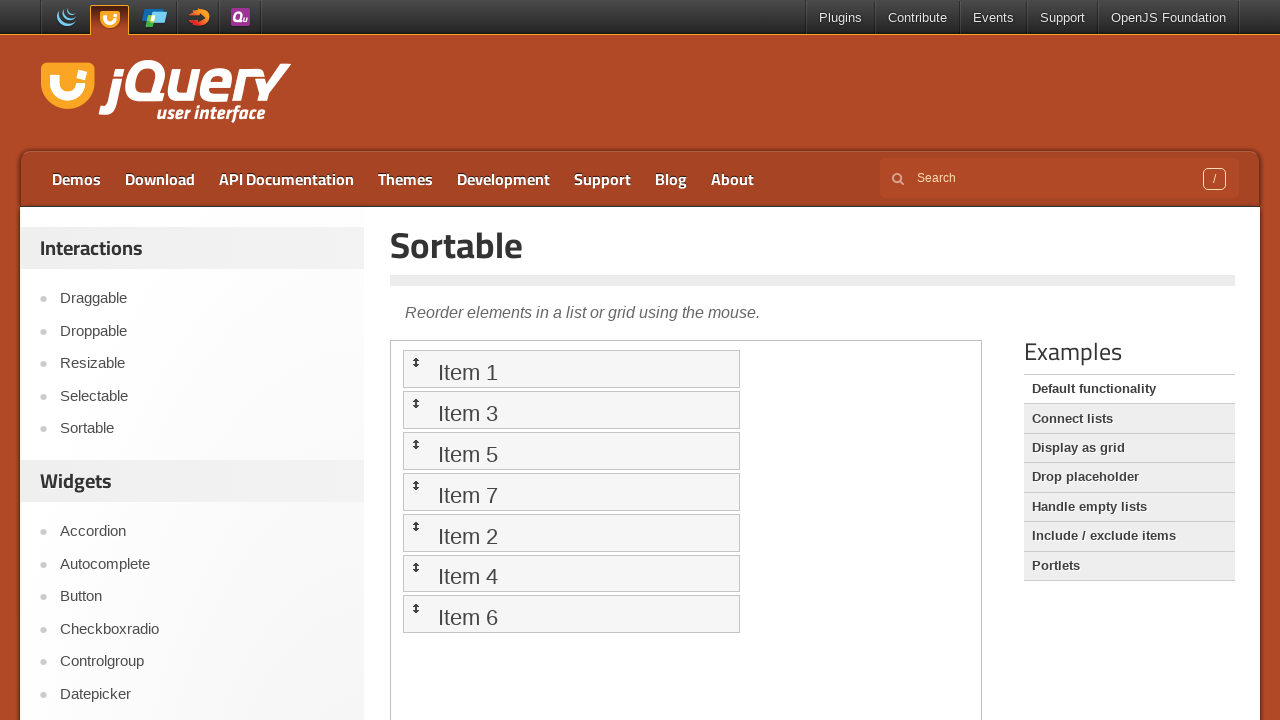

Selected item at position 2 as source for drag and drop
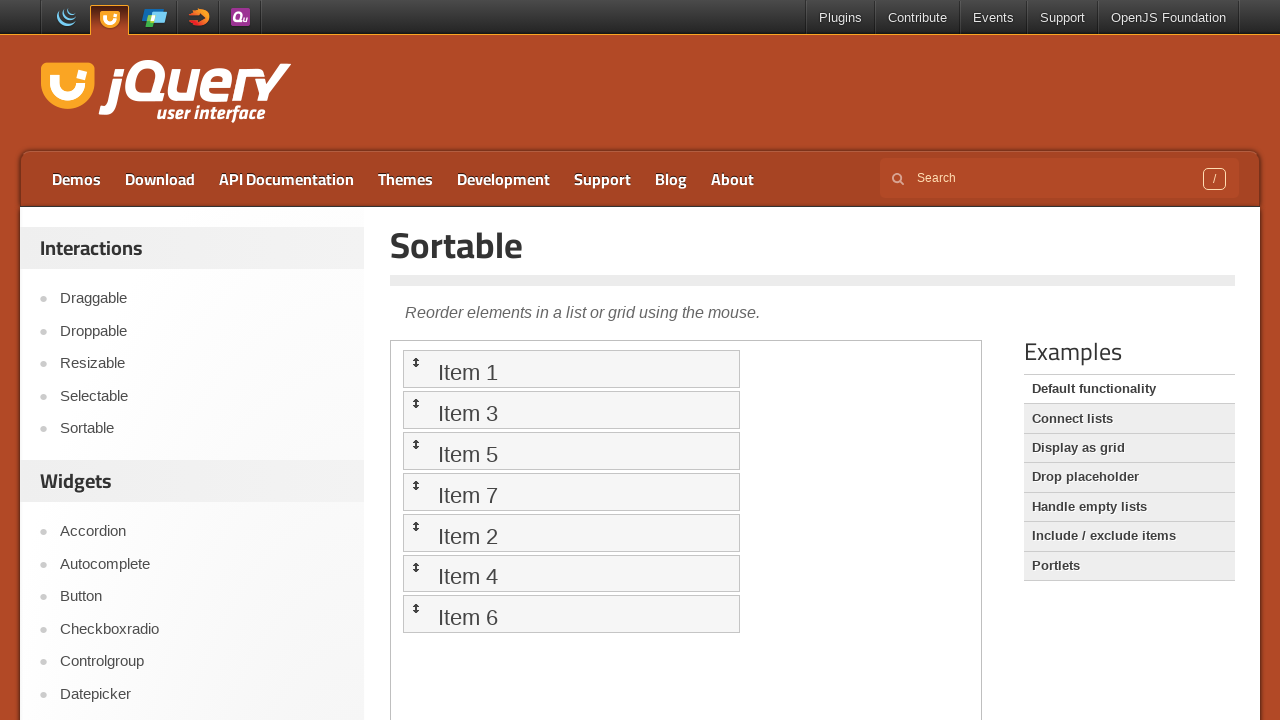

Dragged item from position 2 to position 0 at (571, 369)
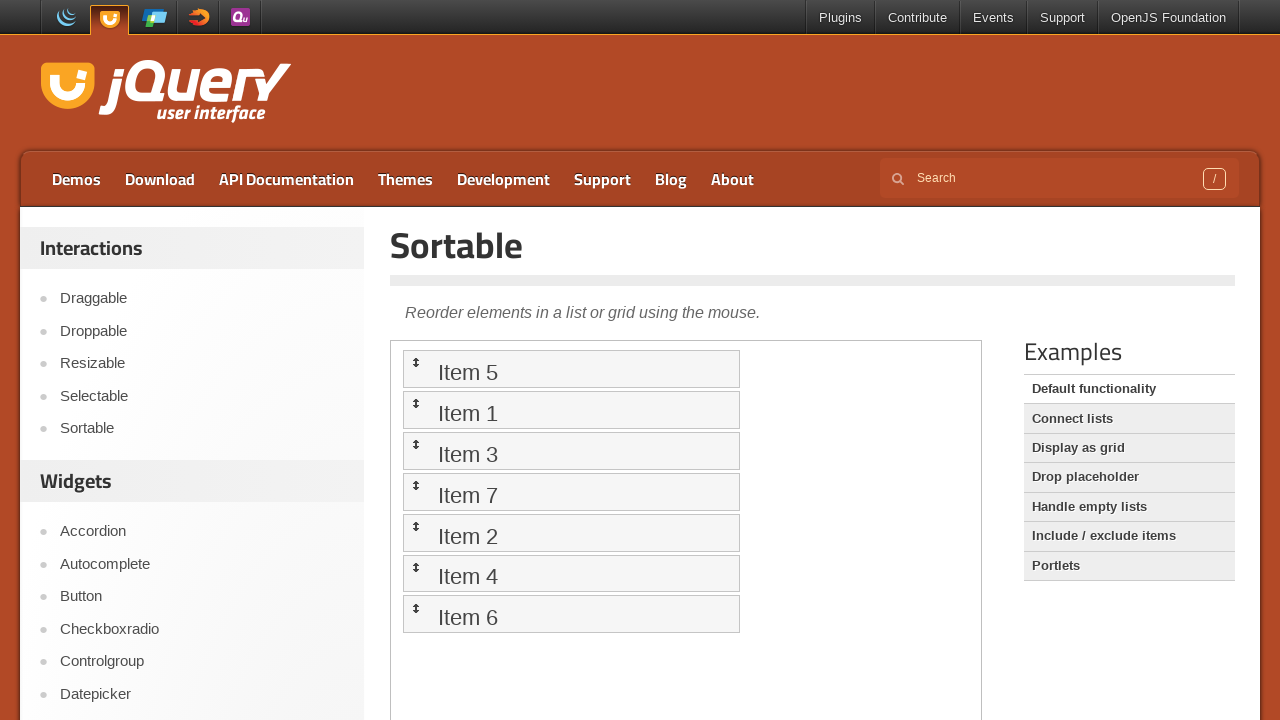

Waited 100ms for drag and drop action to complete
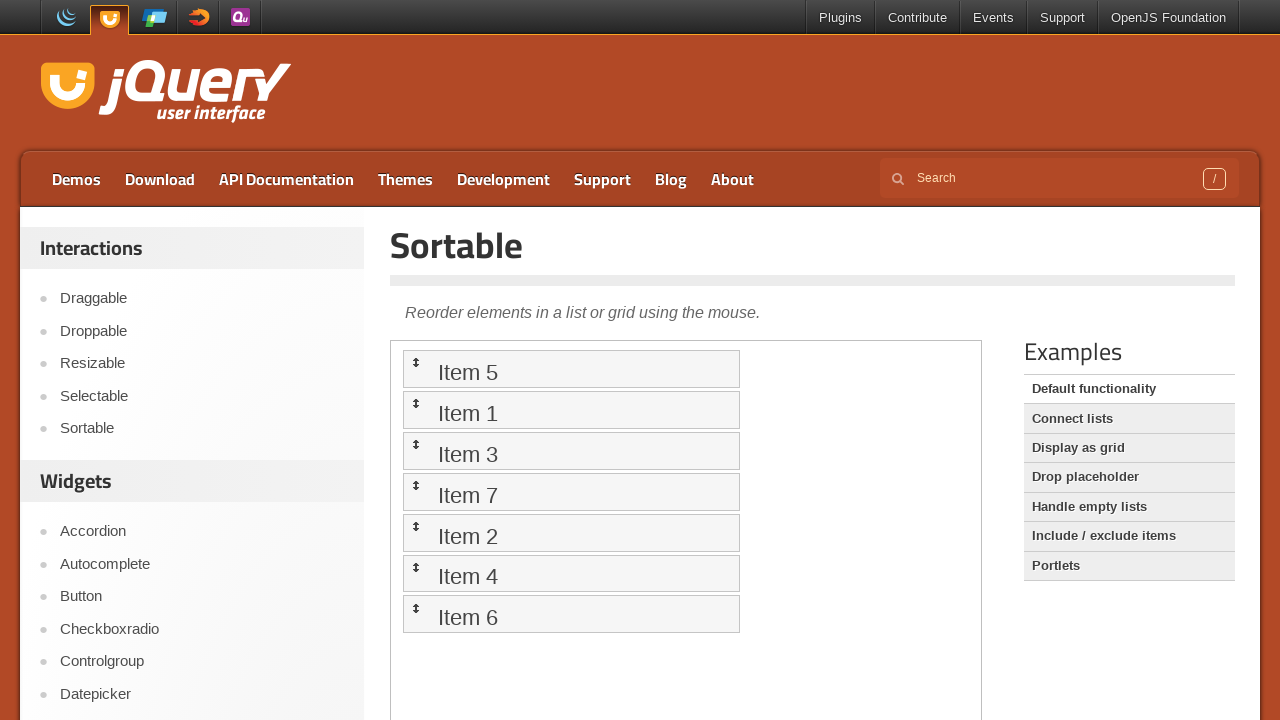

Selected item at position 1 as source for drag and drop
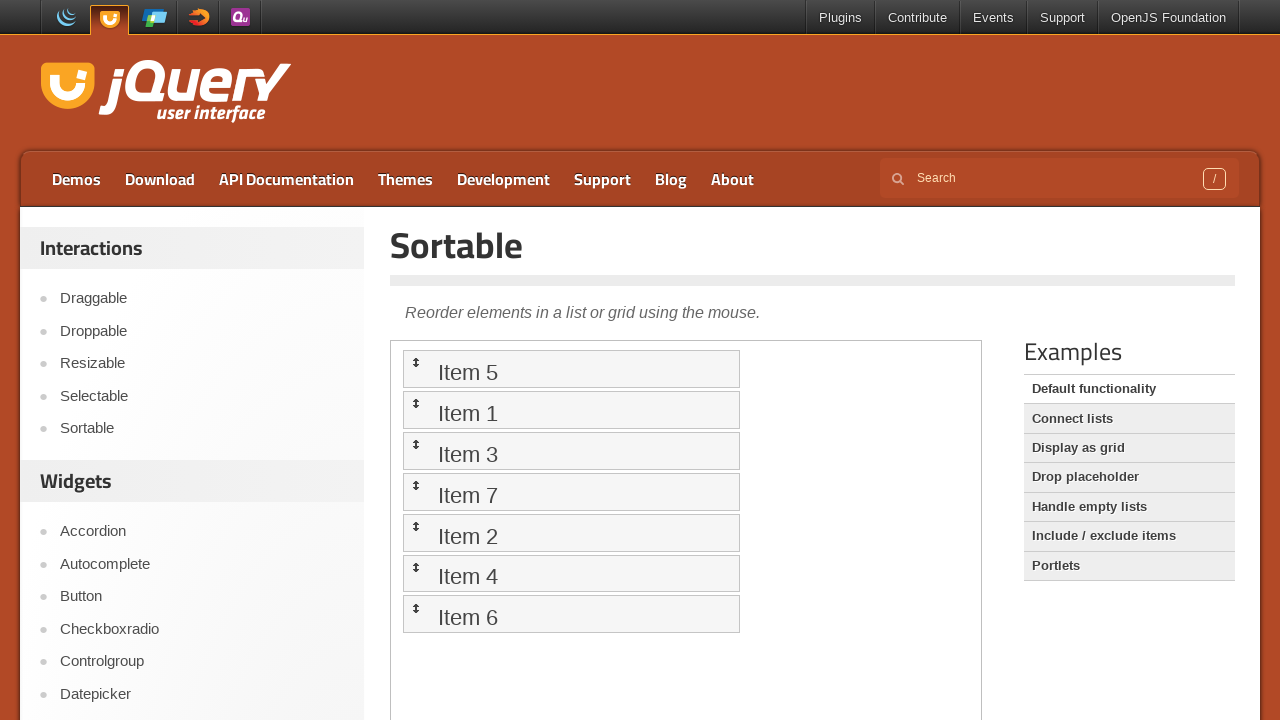

Dragged item from position 1 to position 0 at (571, 369)
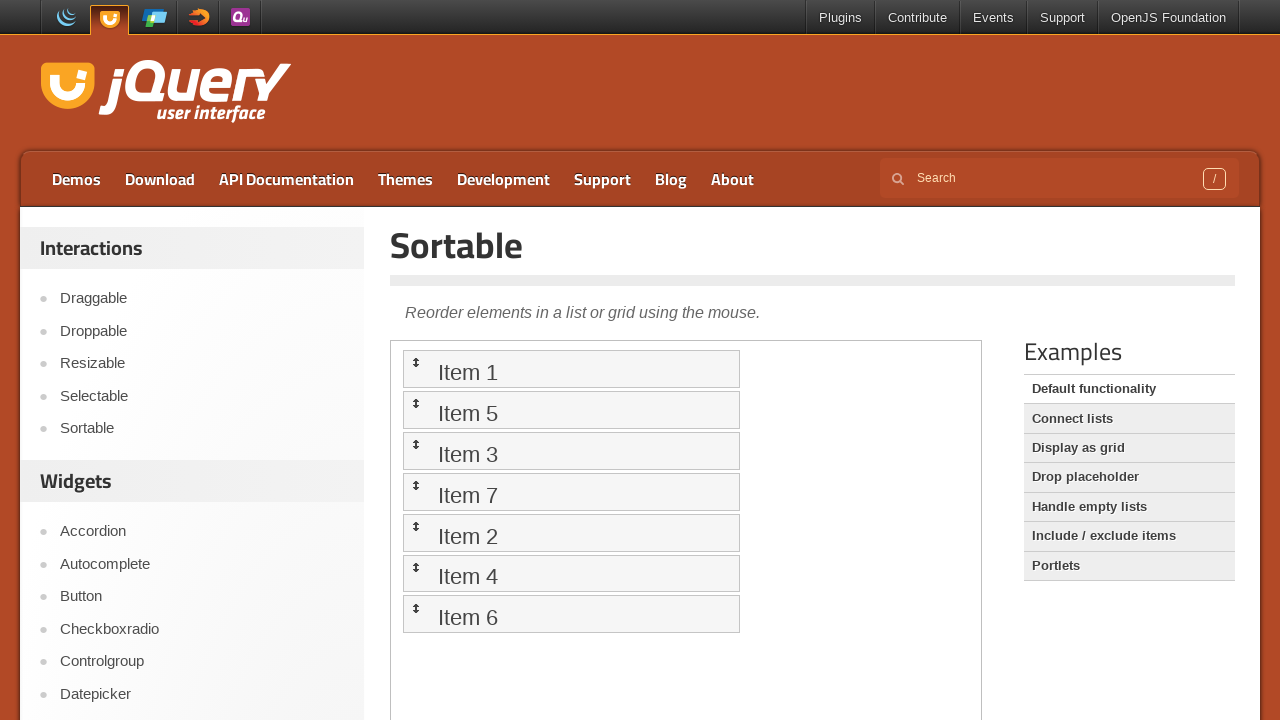

Waited 100ms for drag and drop action to complete
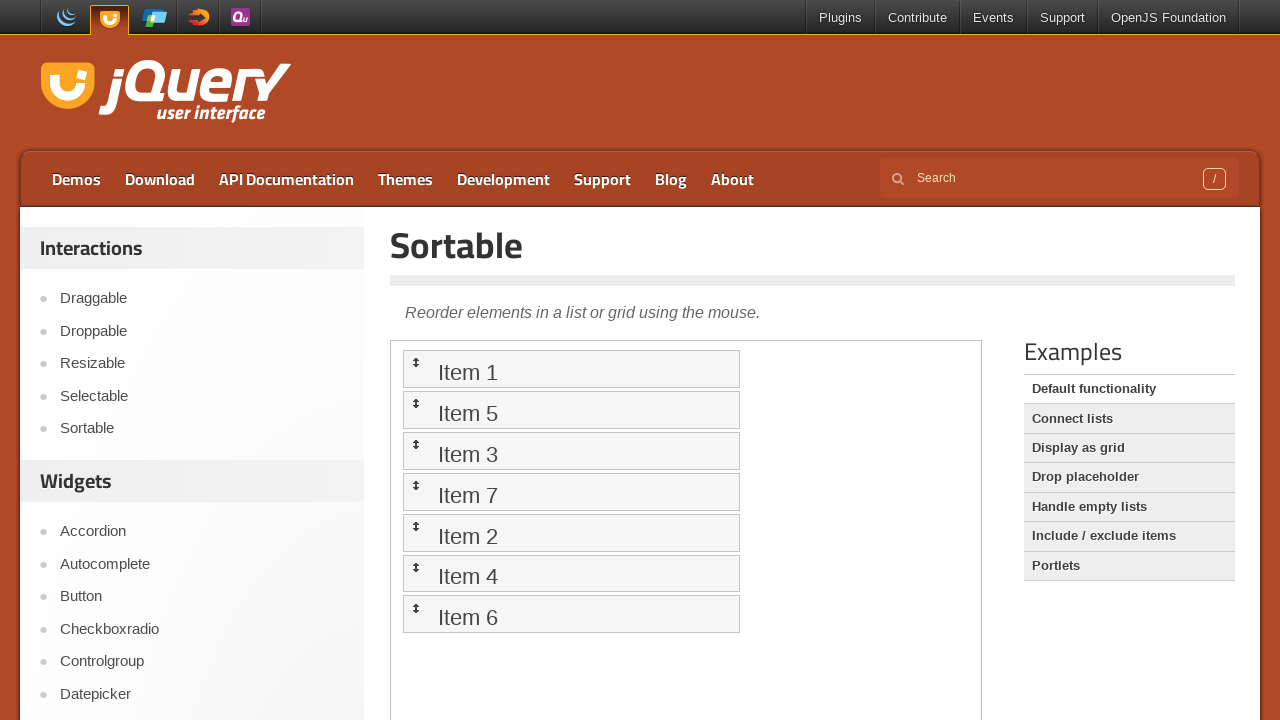

Selected item at position 0 as source for drag and drop
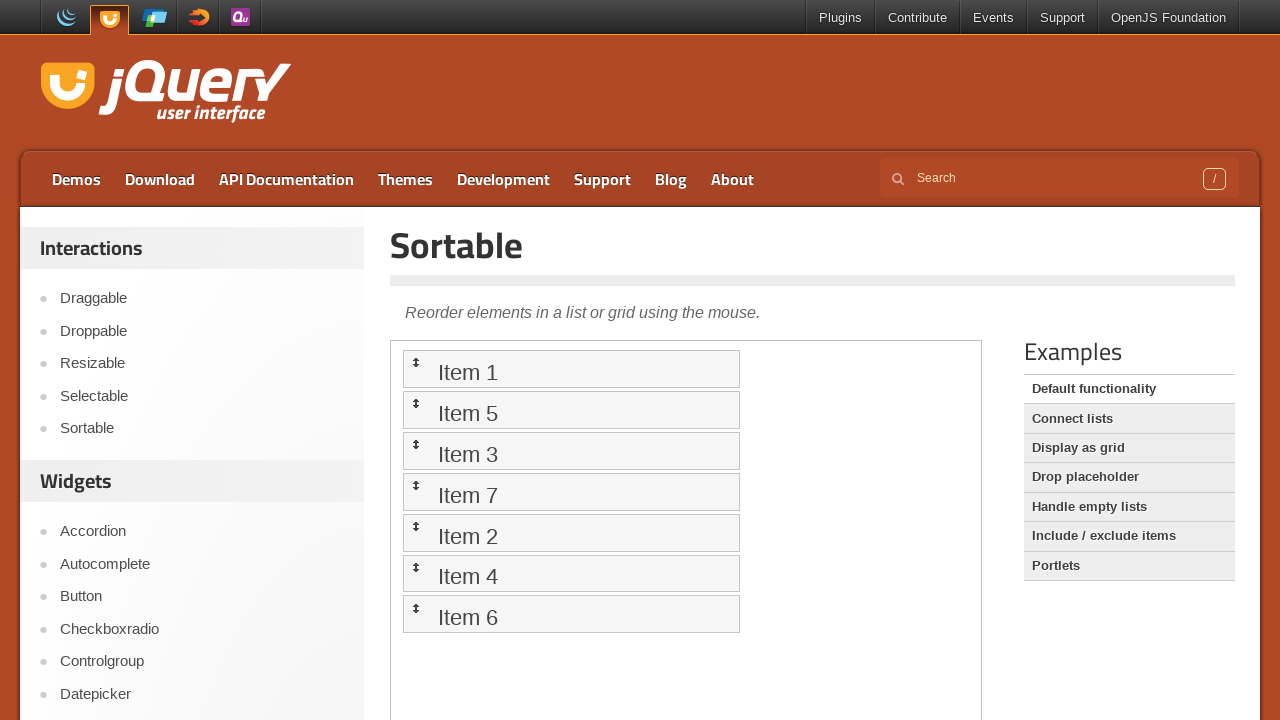

Dragged item from position 0 to position 0 at (571, 369)
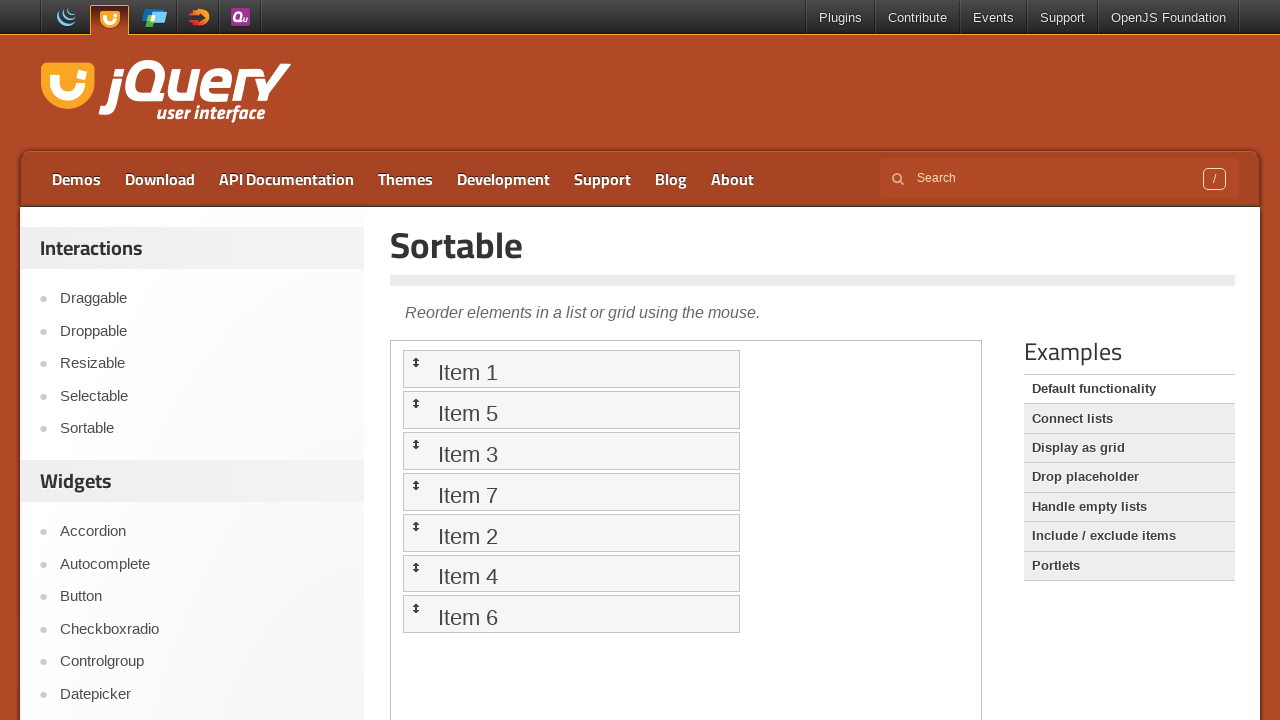

Waited 100ms for drag and drop action to complete
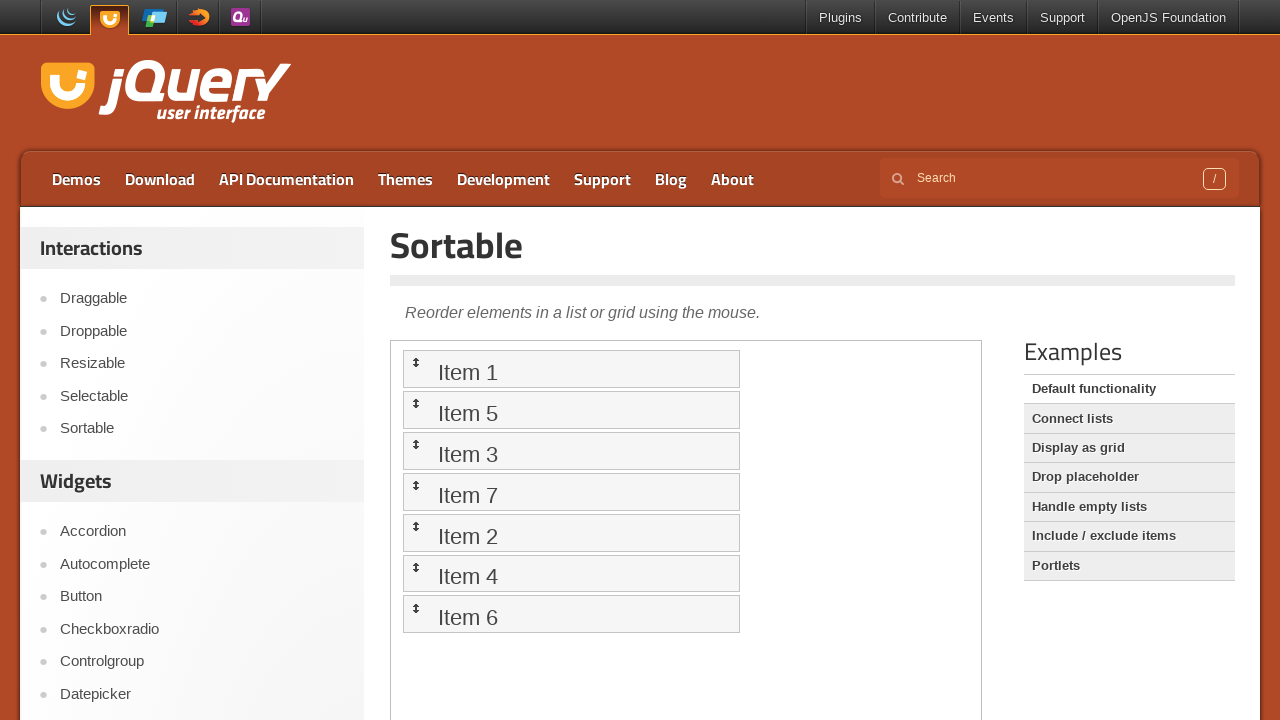

Completed reordering all sortable items in reverse order
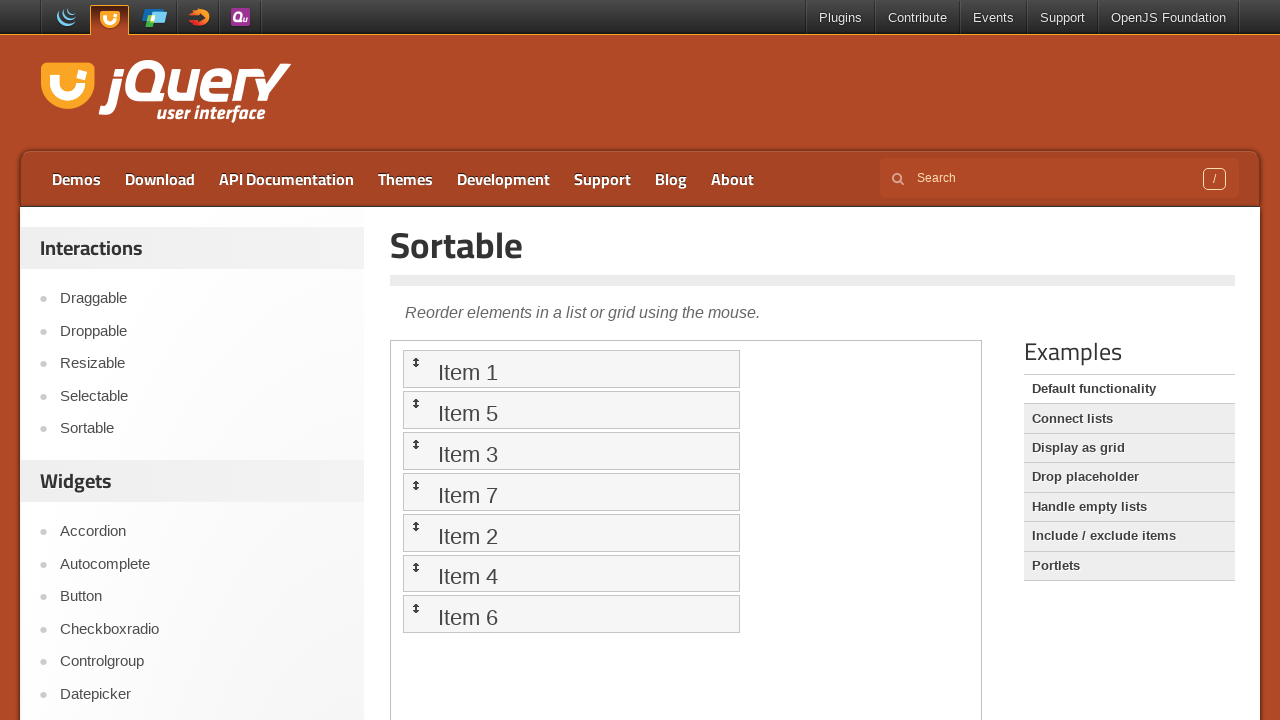

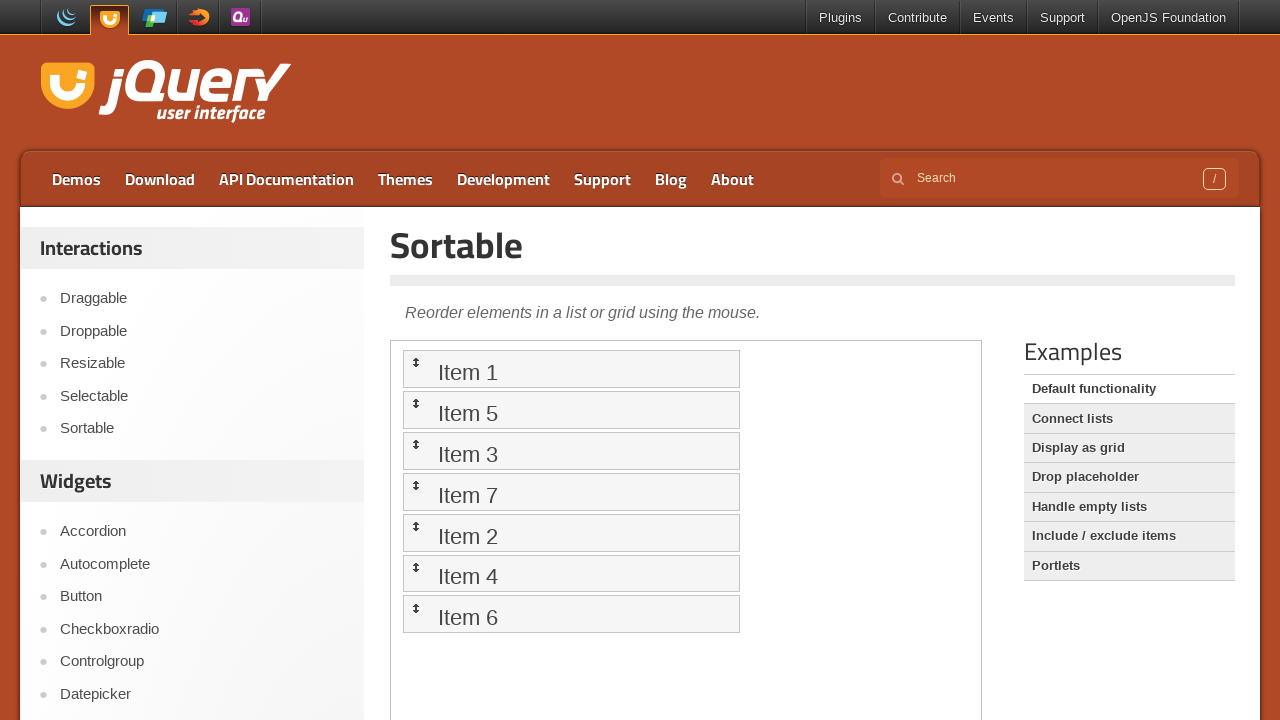